Tests checkbox functionality by navigating to the Check Box section and selecting all available checkboxes on the page

Starting URL: https://demoapps.qspiders.com/ui?

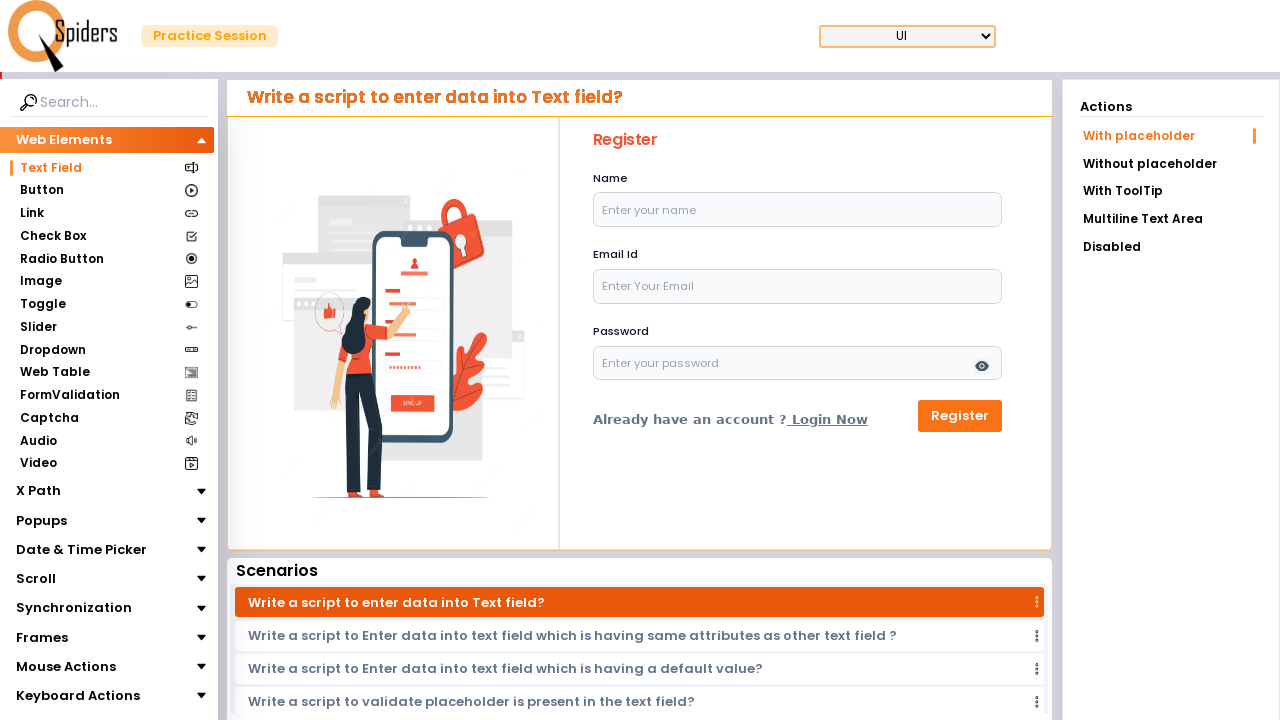

Clicked on the 'Check Box' section at (52, 236) on xpath=//section[text()='Check Box']
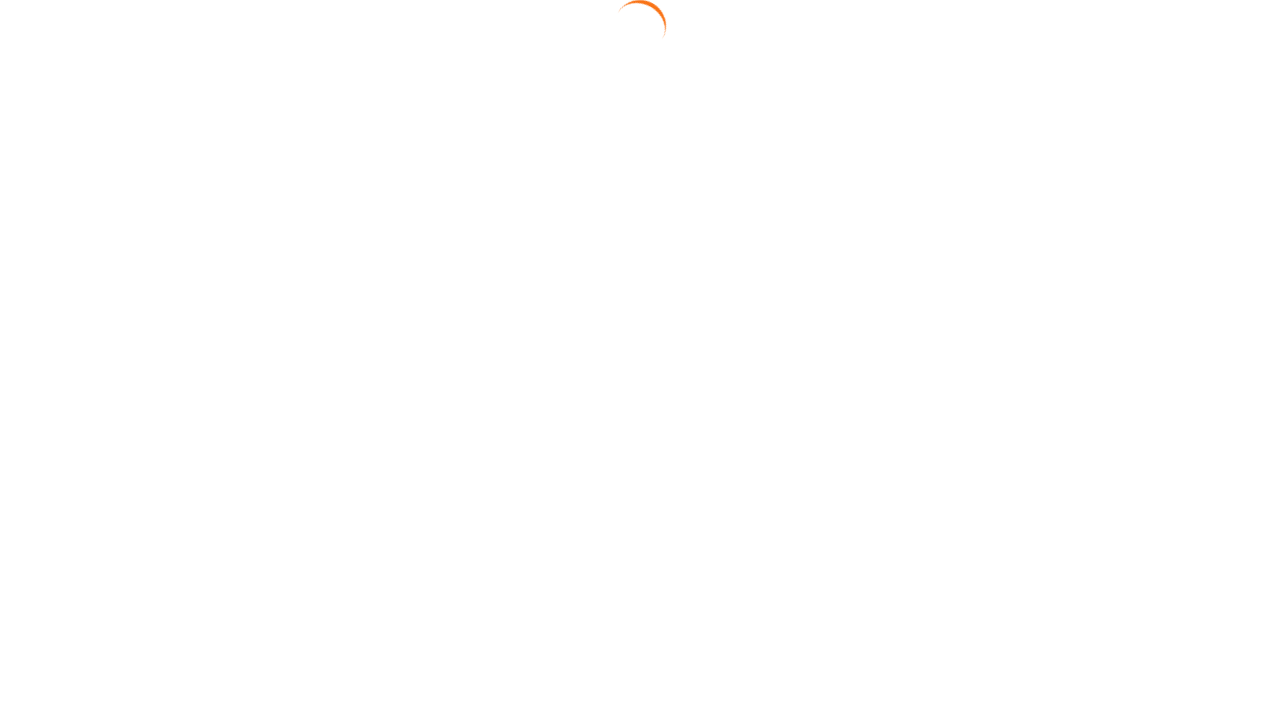

Waited for checkboxes to be visible
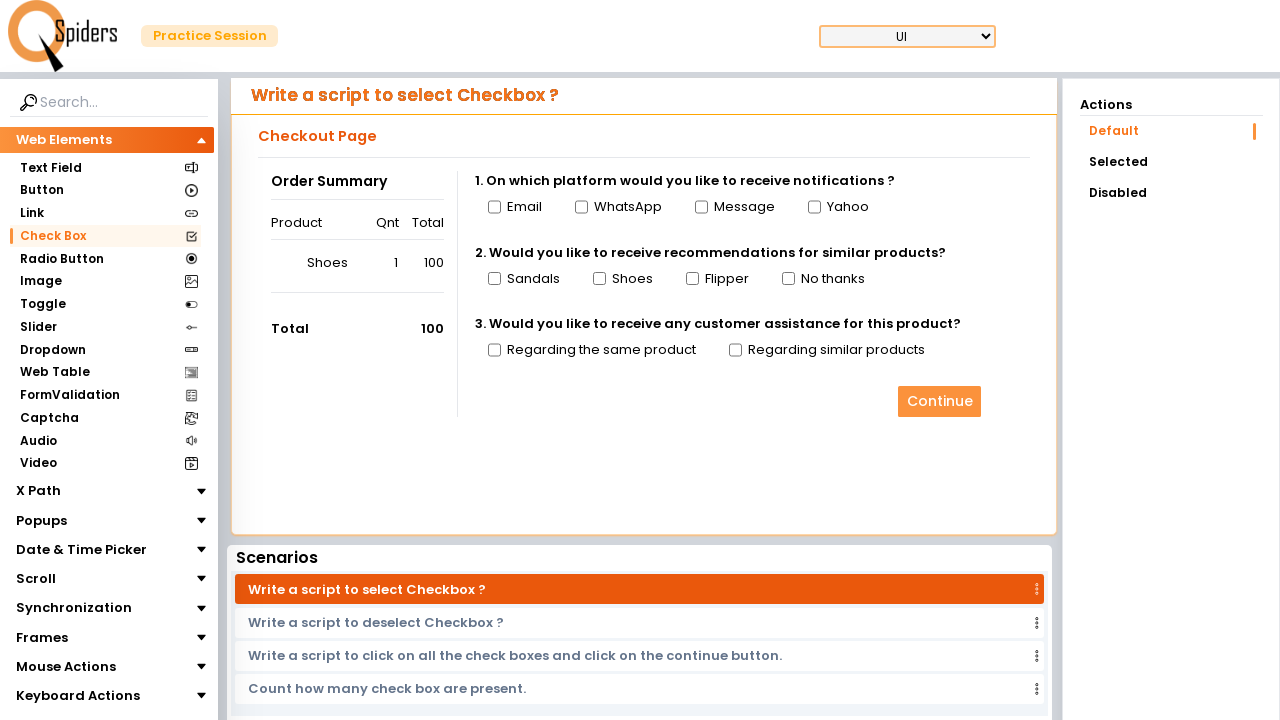

Located all checkboxes on the page
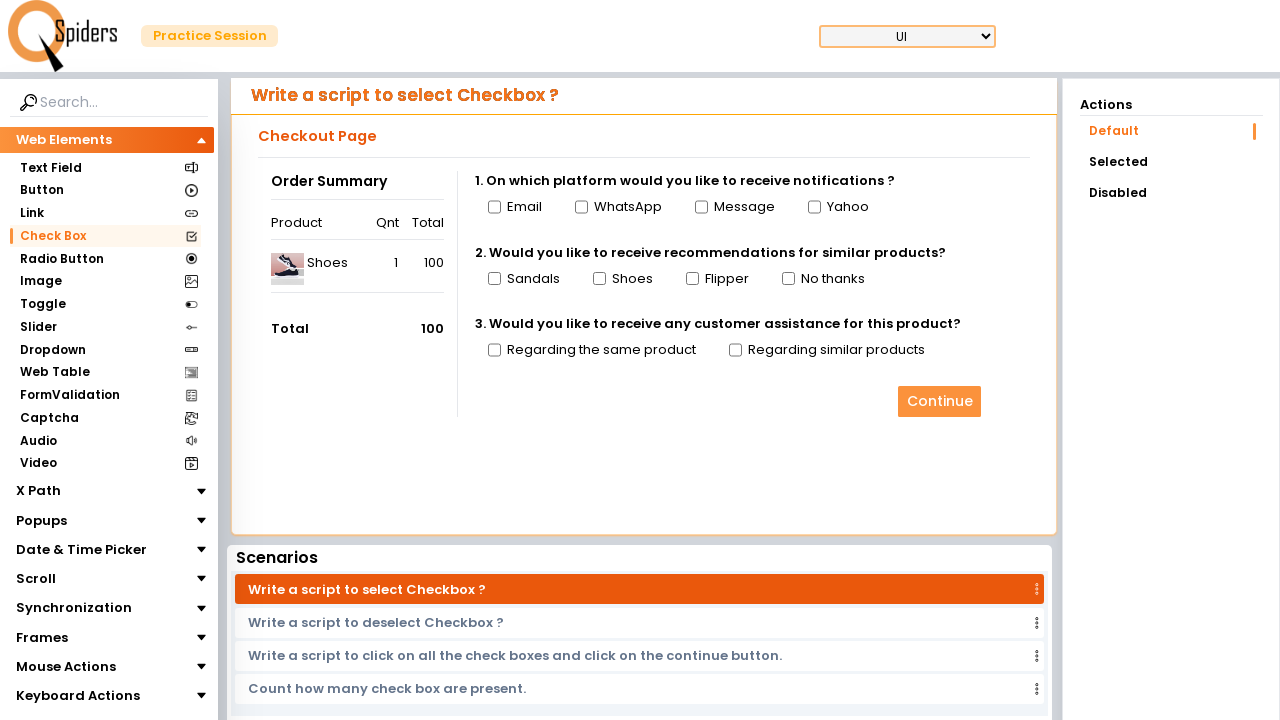

Found 10 checkboxes to select
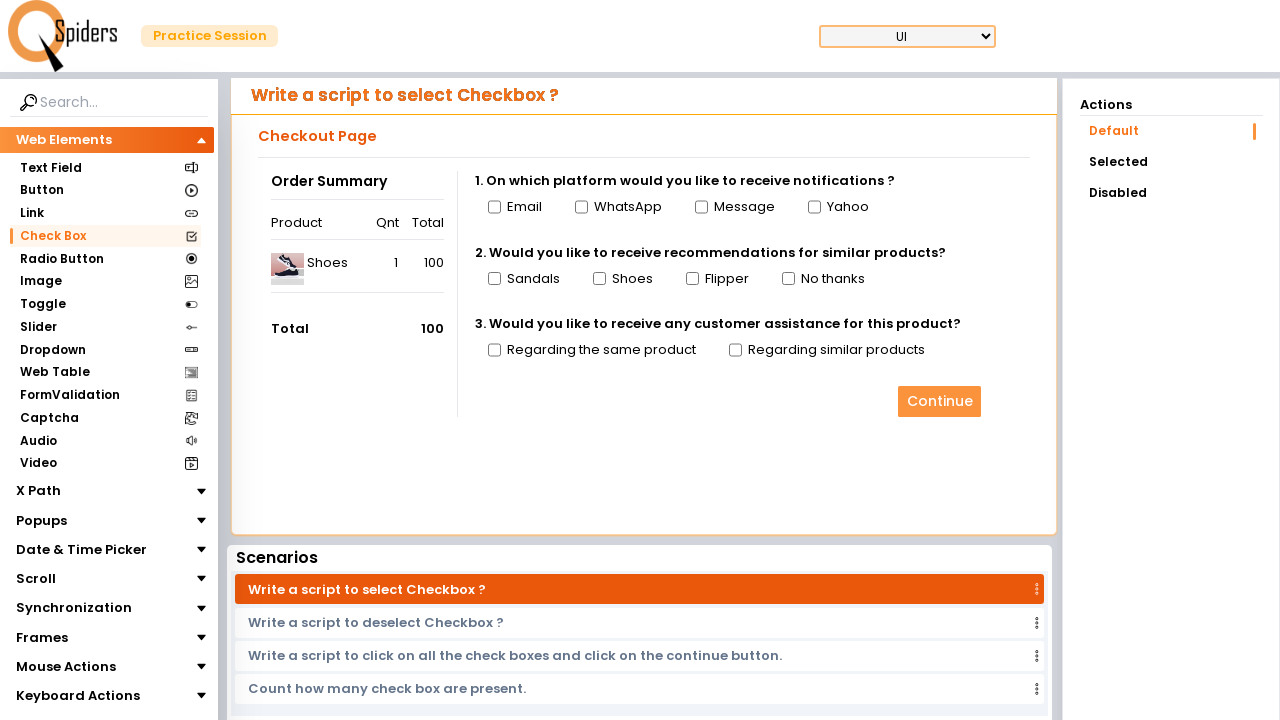

Selected checkbox 1 of 10 at (494, 207) on input[type='checkbox'] >> nth=0
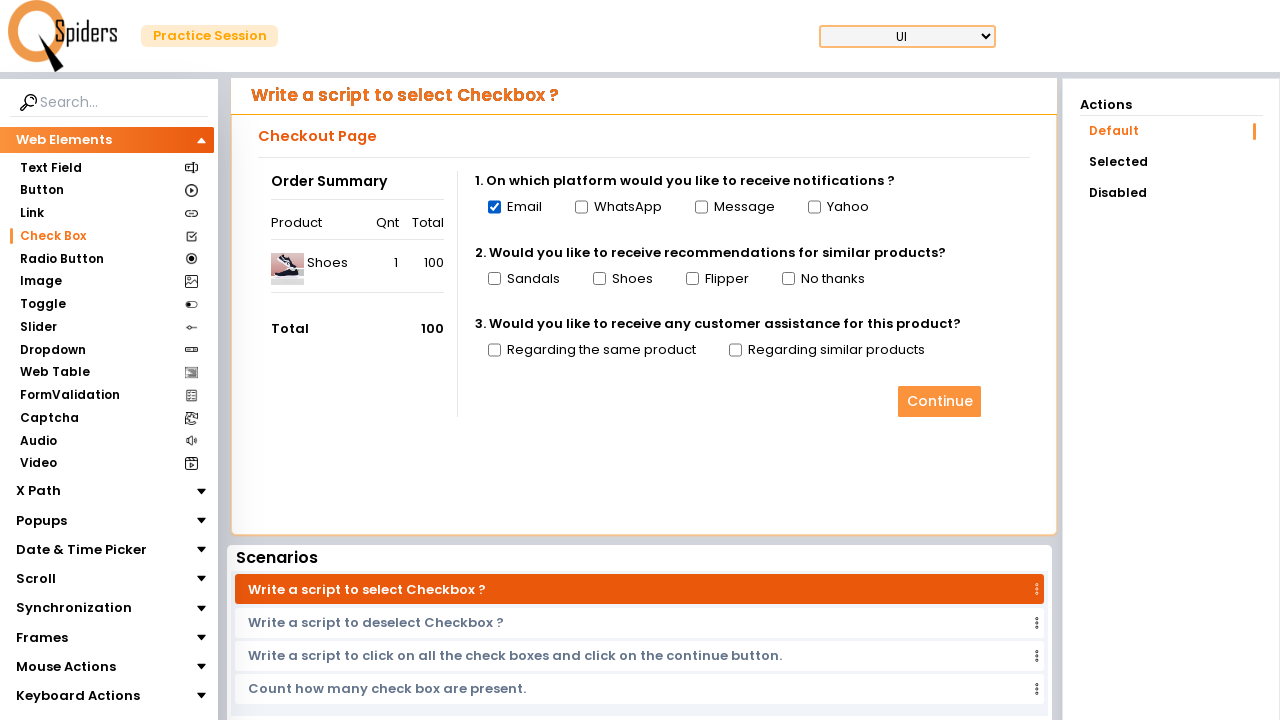

Selected checkbox 2 of 10 at (581, 207) on input[type='checkbox'] >> nth=1
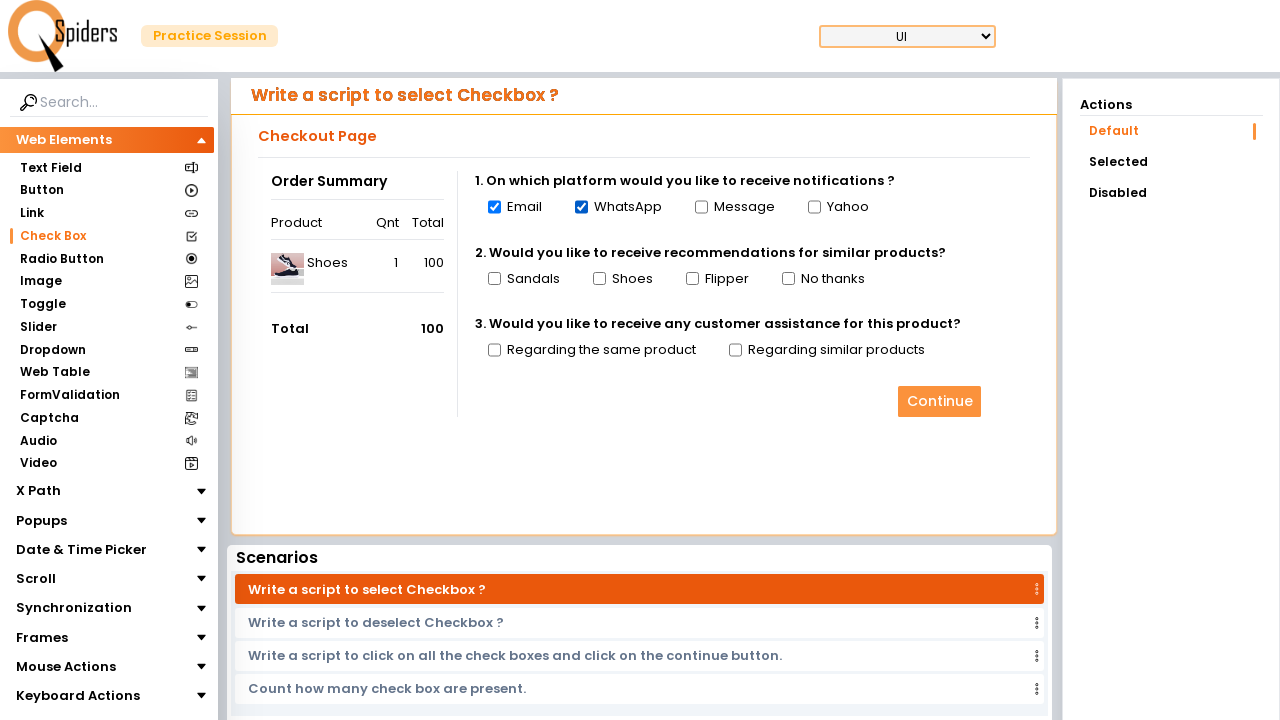

Selected checkbox 3 of 10 at (701, 207) on input[type='checkbox'] >> nth=2
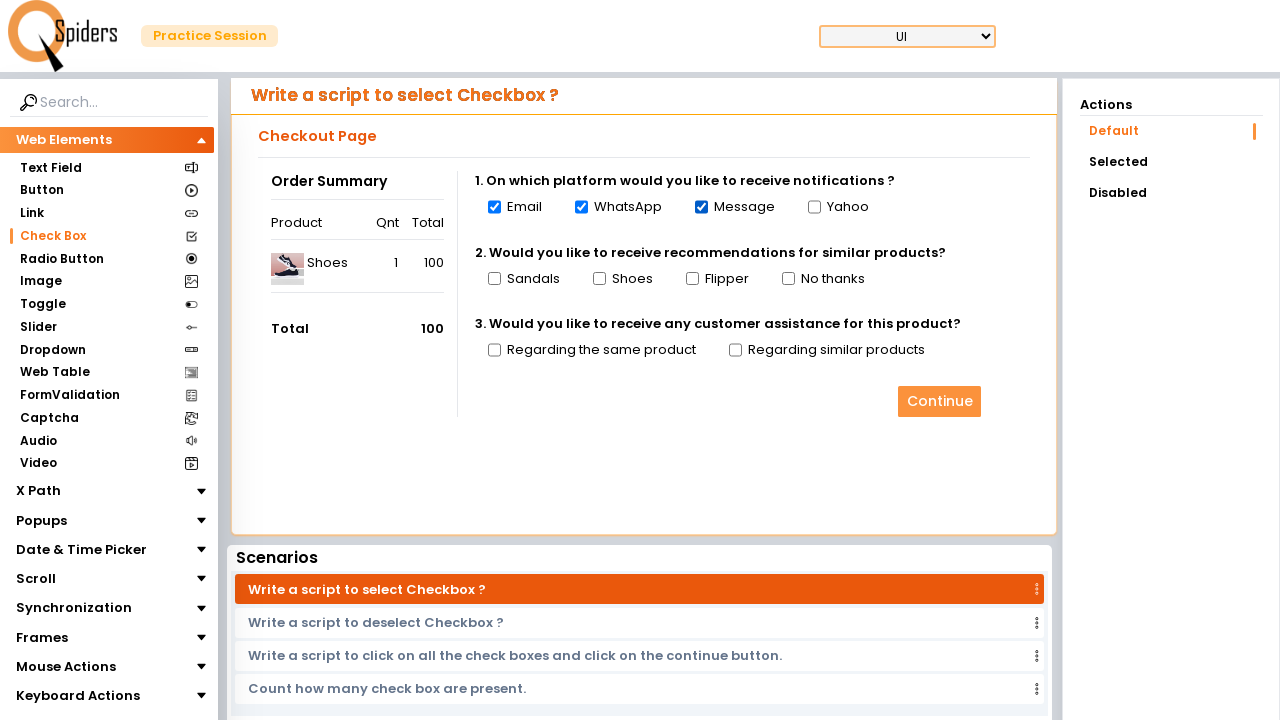

Selected checkbox 4 of 10 at (814, 207) on input[type='checkbox'] >> nth=3
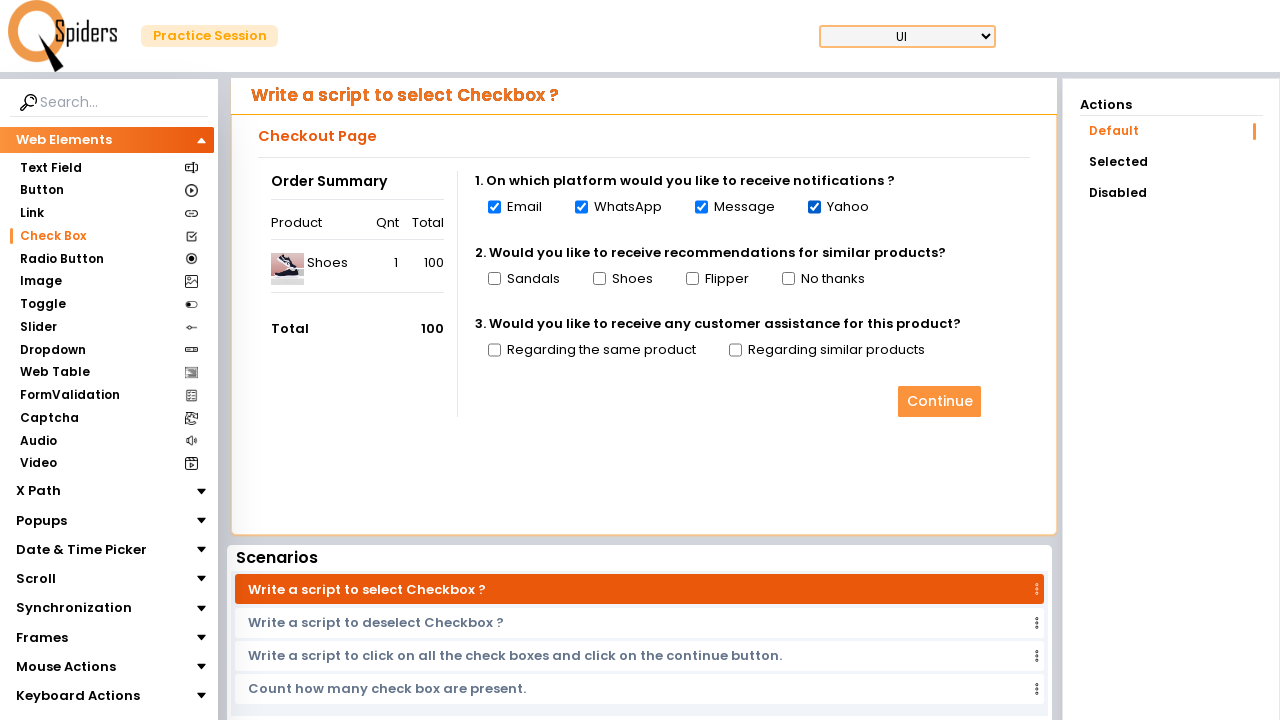

Selected checkbox 5 of 10 at (494, 279) on input[type='checkbox'] >> nth=4
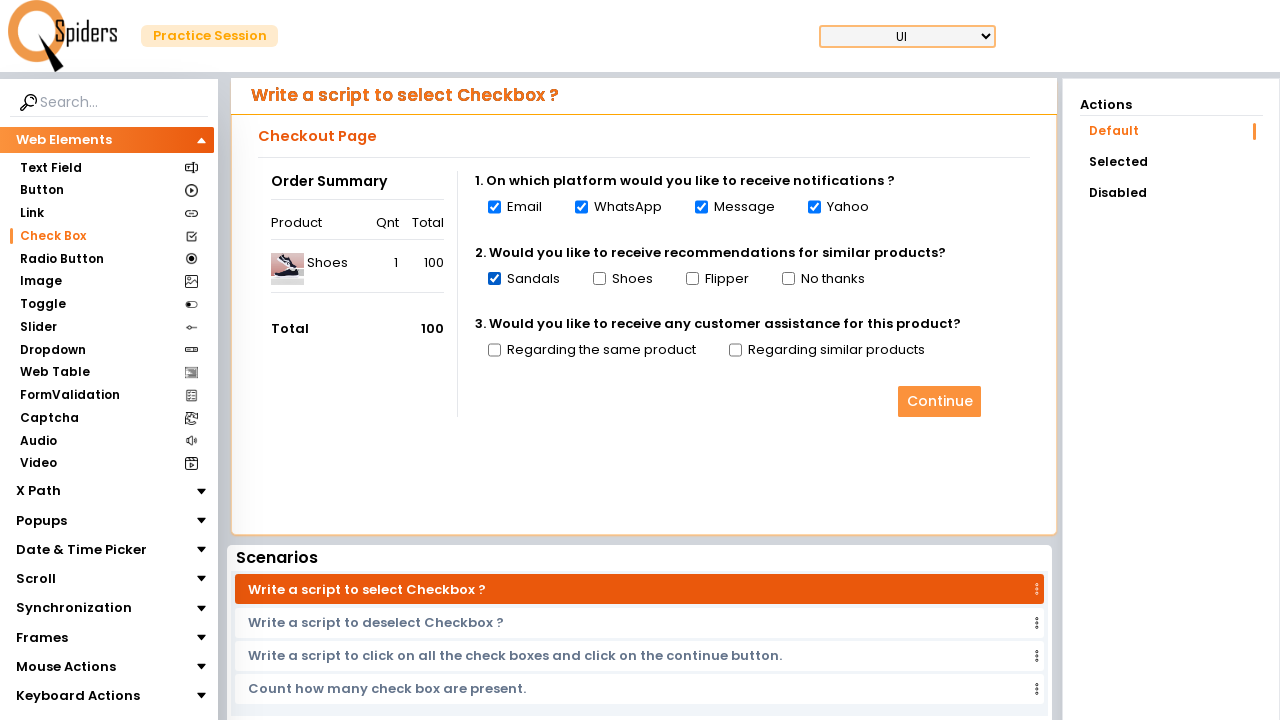

Selected checkbox 6 of 10 at (599, 279) on input[type='checkbox'] >> nth=5
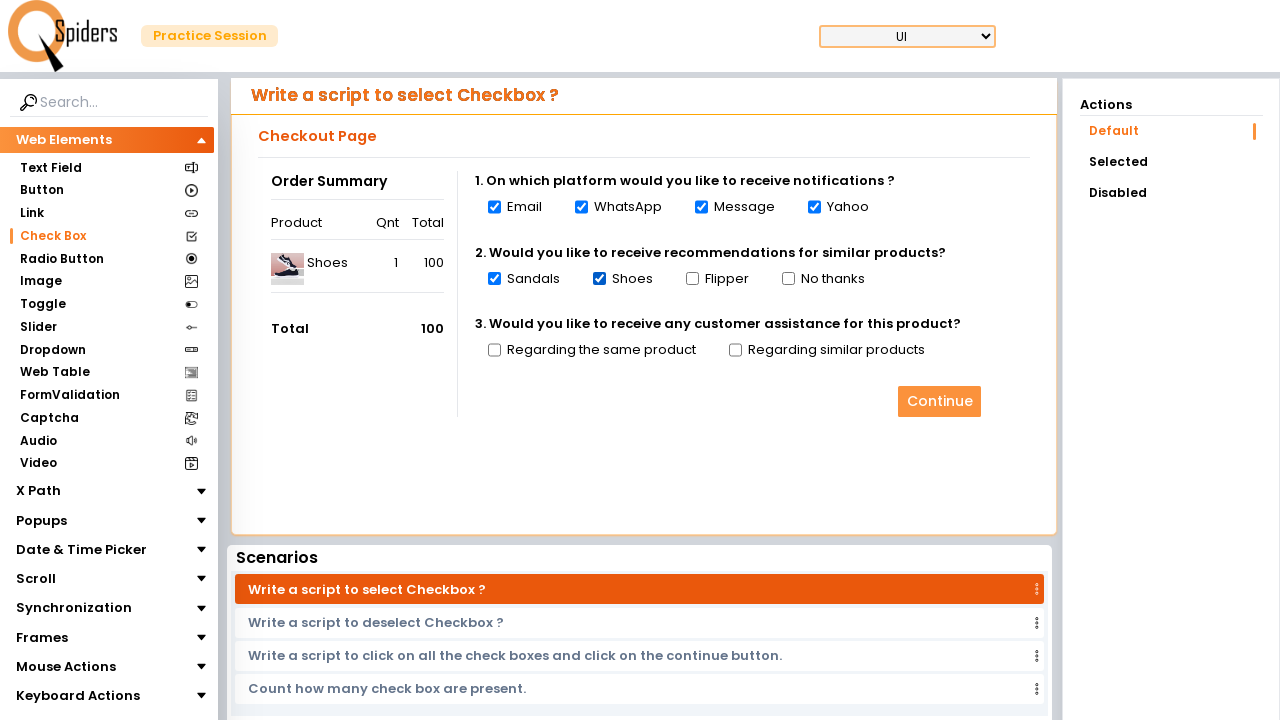

Selected checkbox 7 of 10 at (692, 279) on input[type='checkbox'] >> nth=6
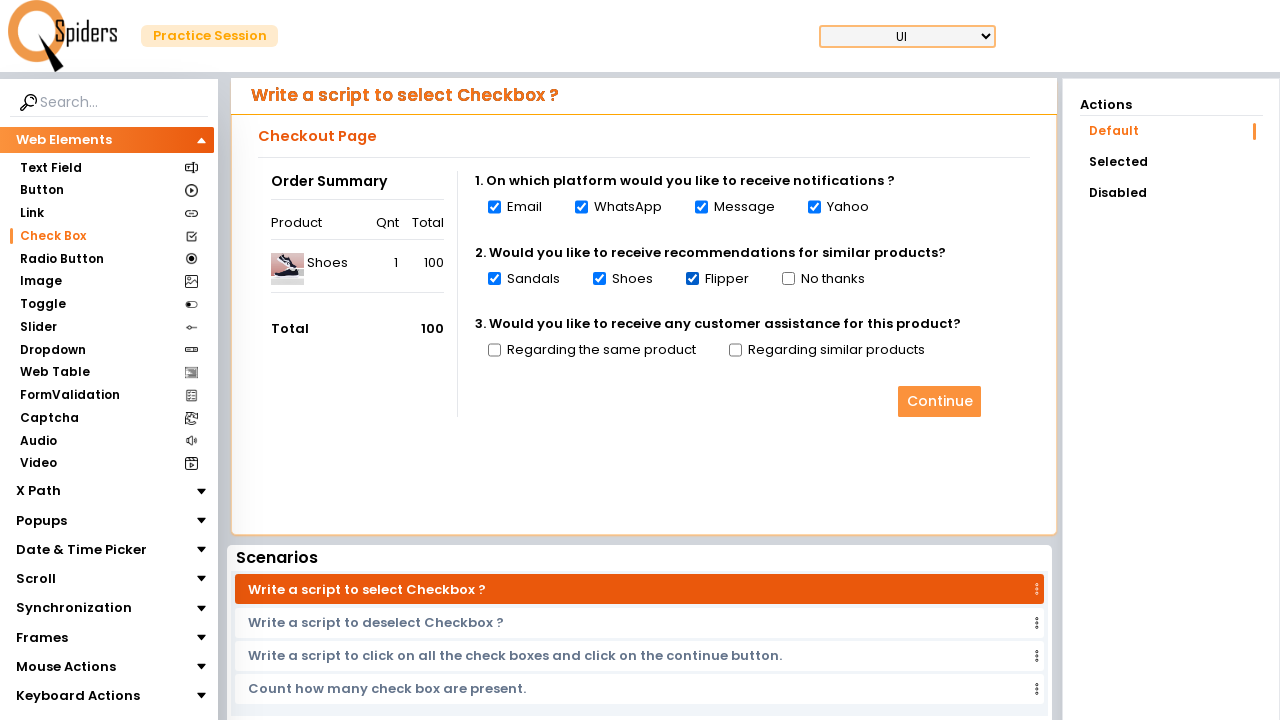

Selected checkbox 8 of 10 at (788, 279) on input[type='checkbox'] >> nth=7
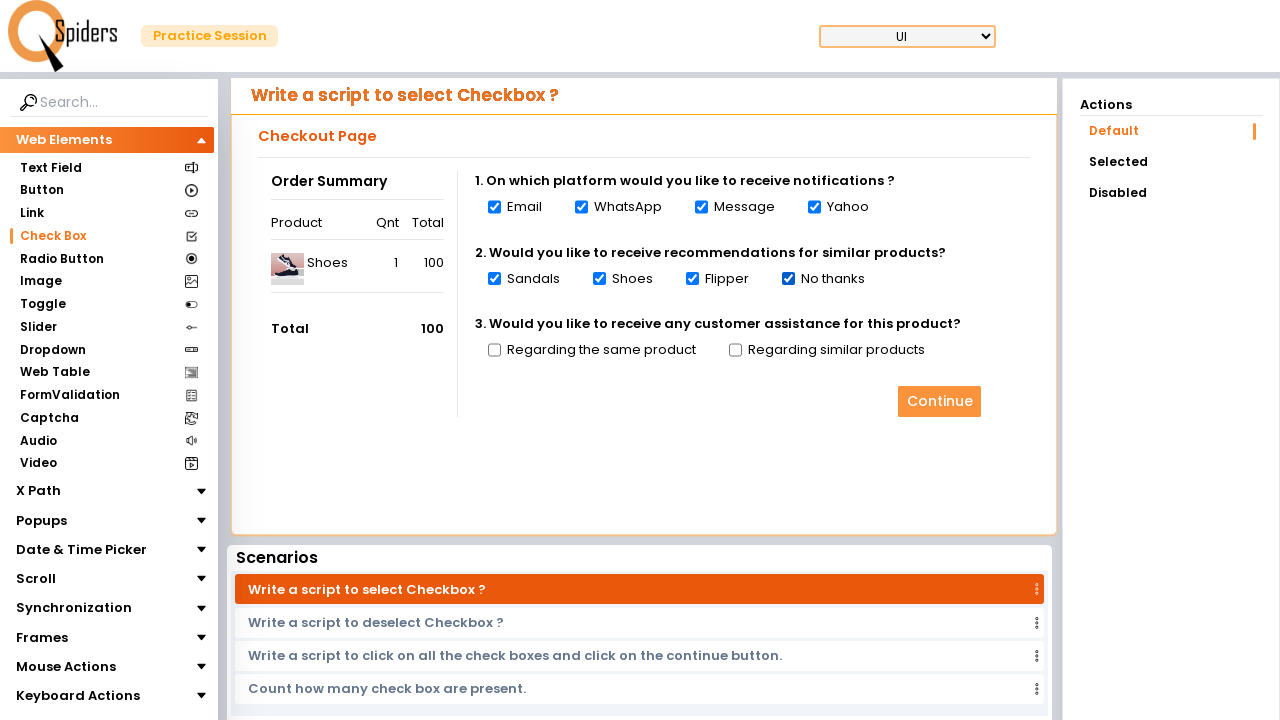

Selected checkbox 9 of 10 at (494, 350) on input[type='checkbox'] >> nth=8
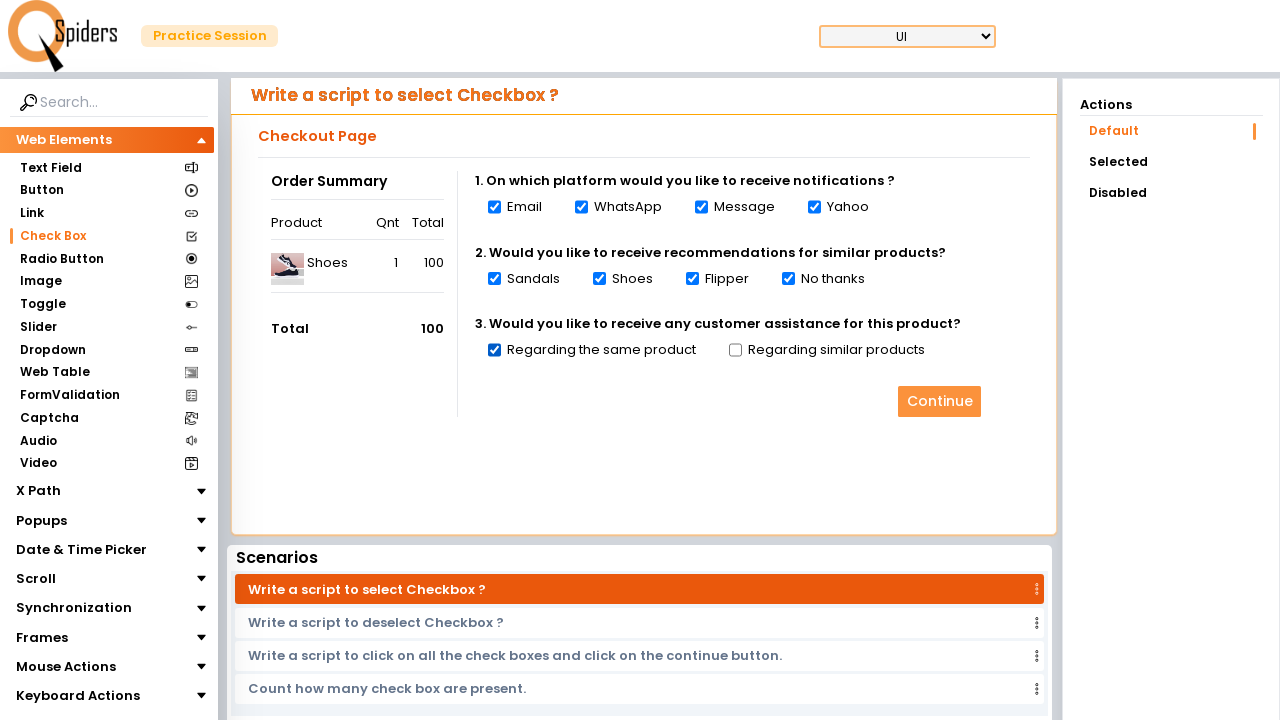

Selected checkbox 10 of 10 at (735, 350) on input[type='checkbox'] >> nth=9
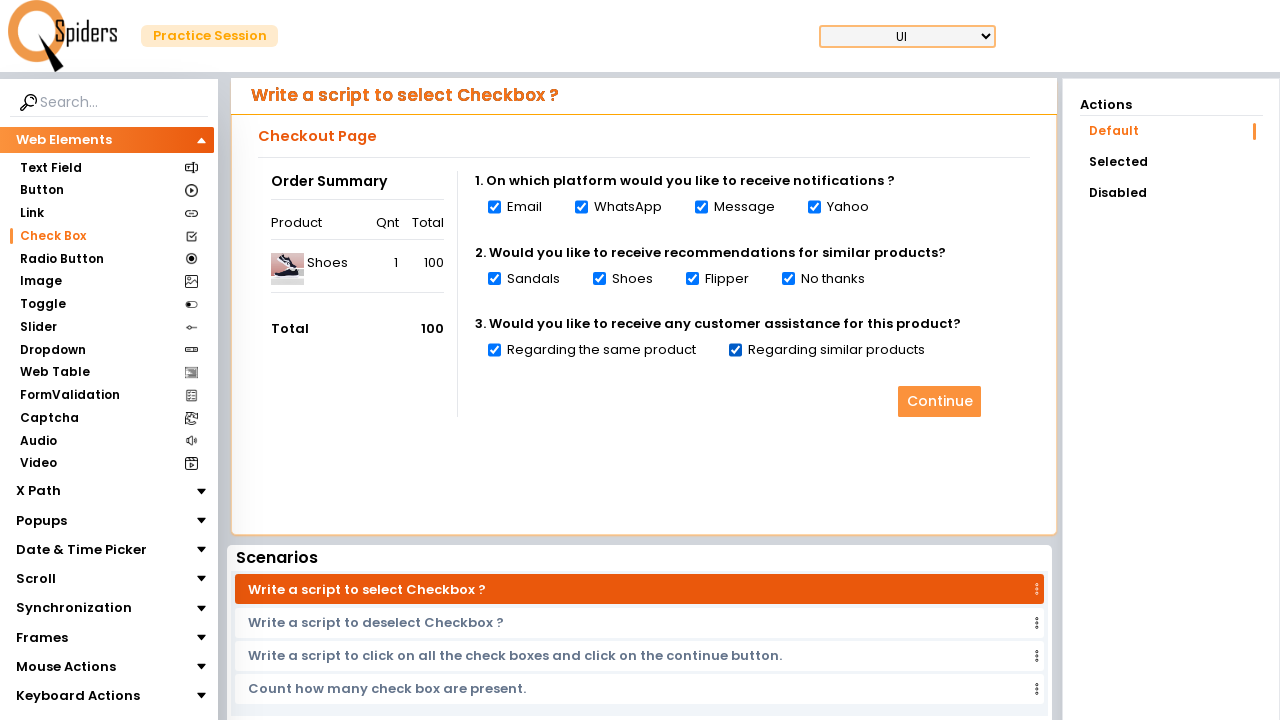

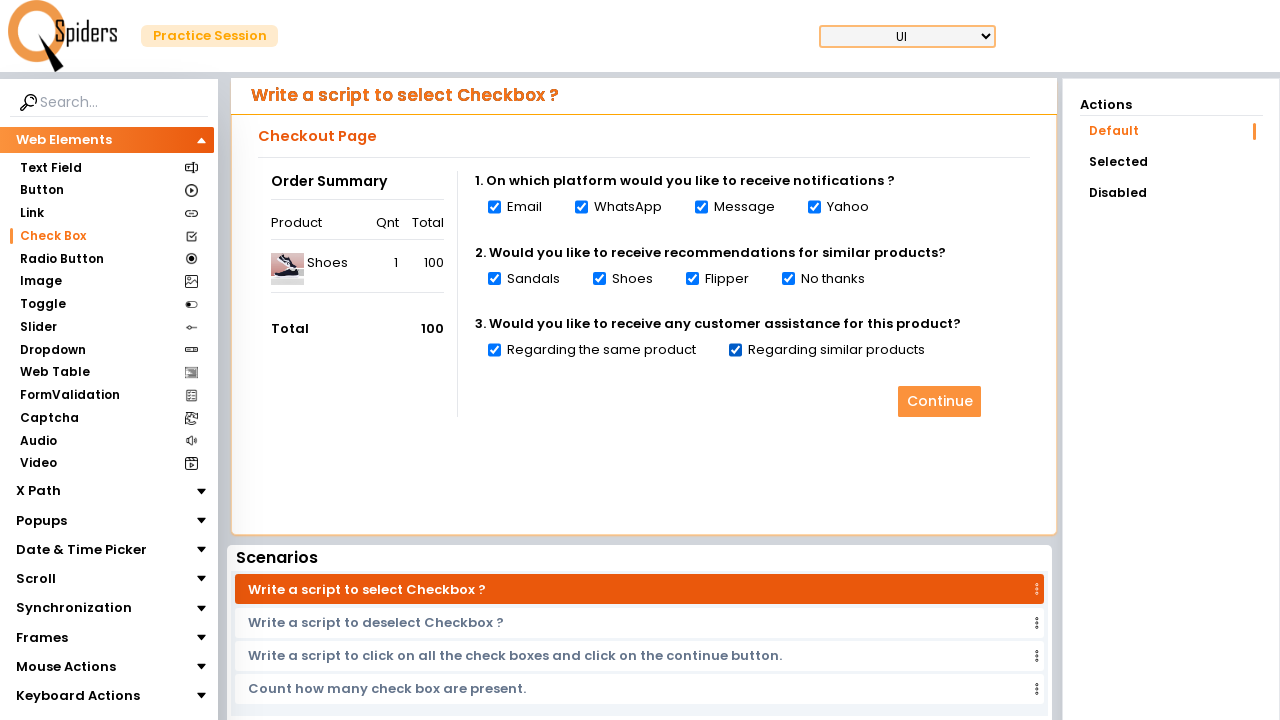